Tests password generation by entering master password and site name, then verifying the generated password matches expected value

Starting URL: http://angel.net/~nic/passwd.sha1.1a.html

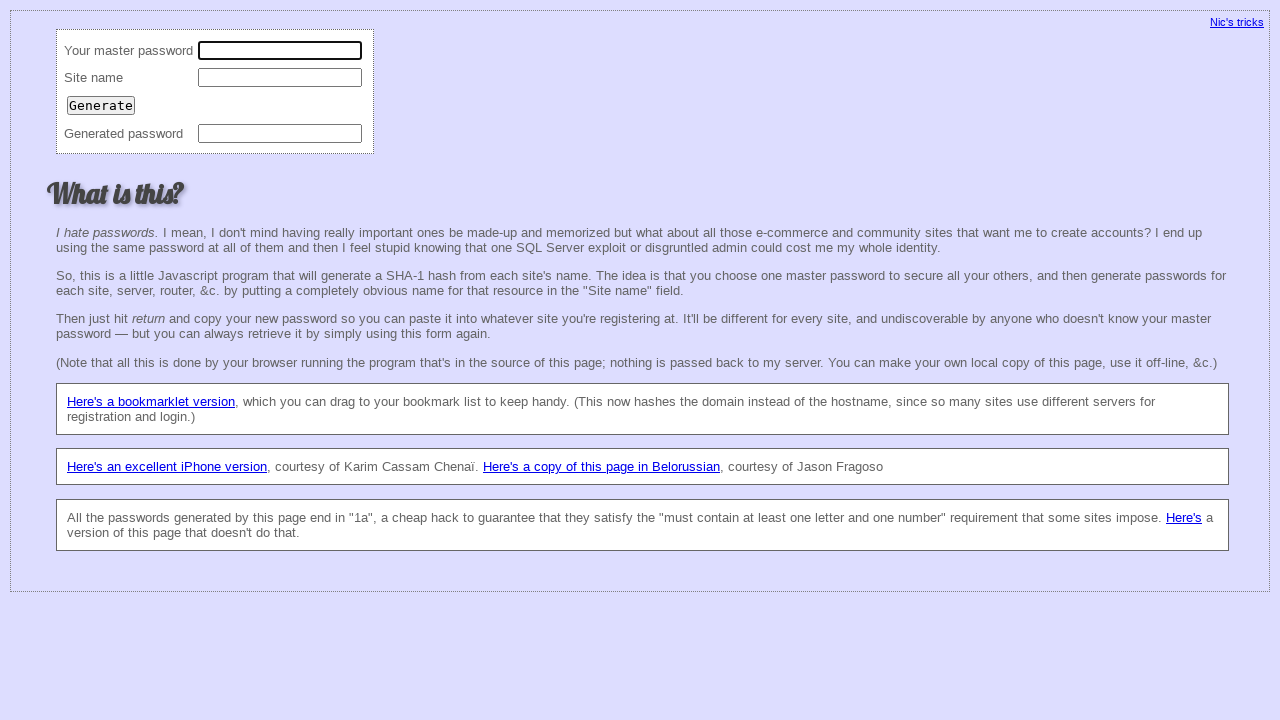

Cleared master password field on xpath=//td[text()='Your master password']/following::input[1]
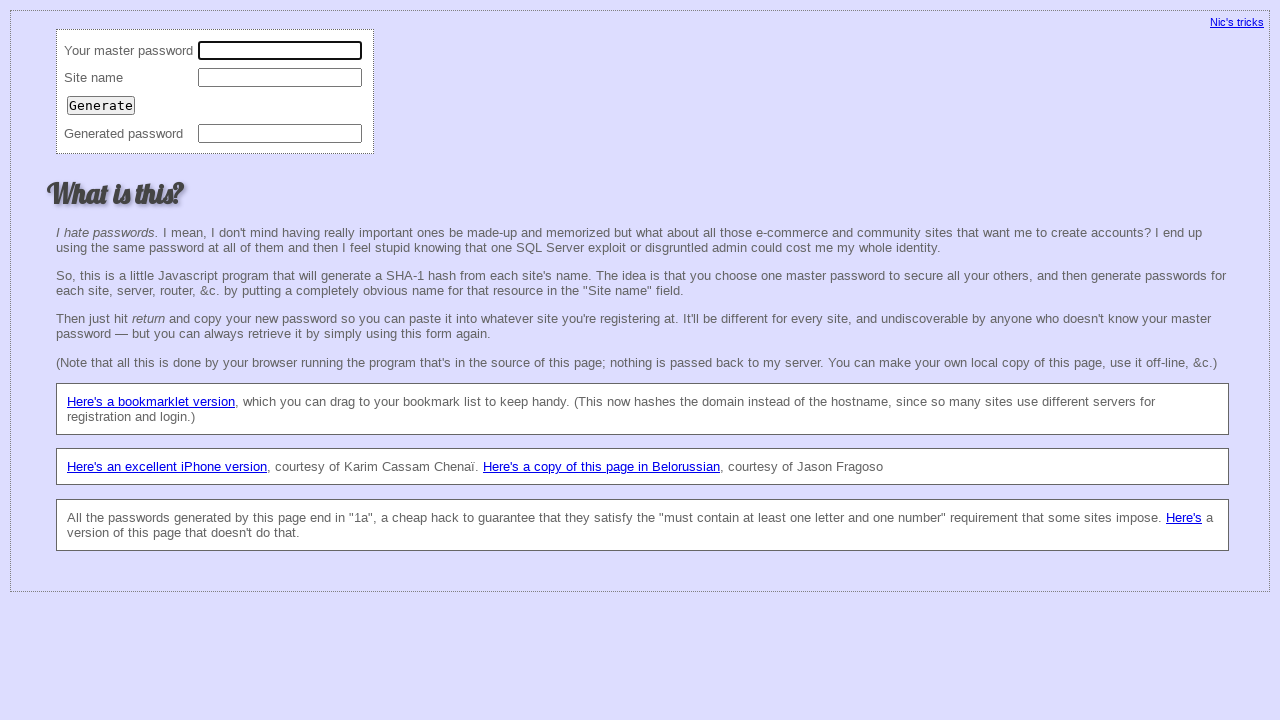

Filled master password field with 'p@m.ua' on xpath=//td[text()='Your master password']/following::input[1]
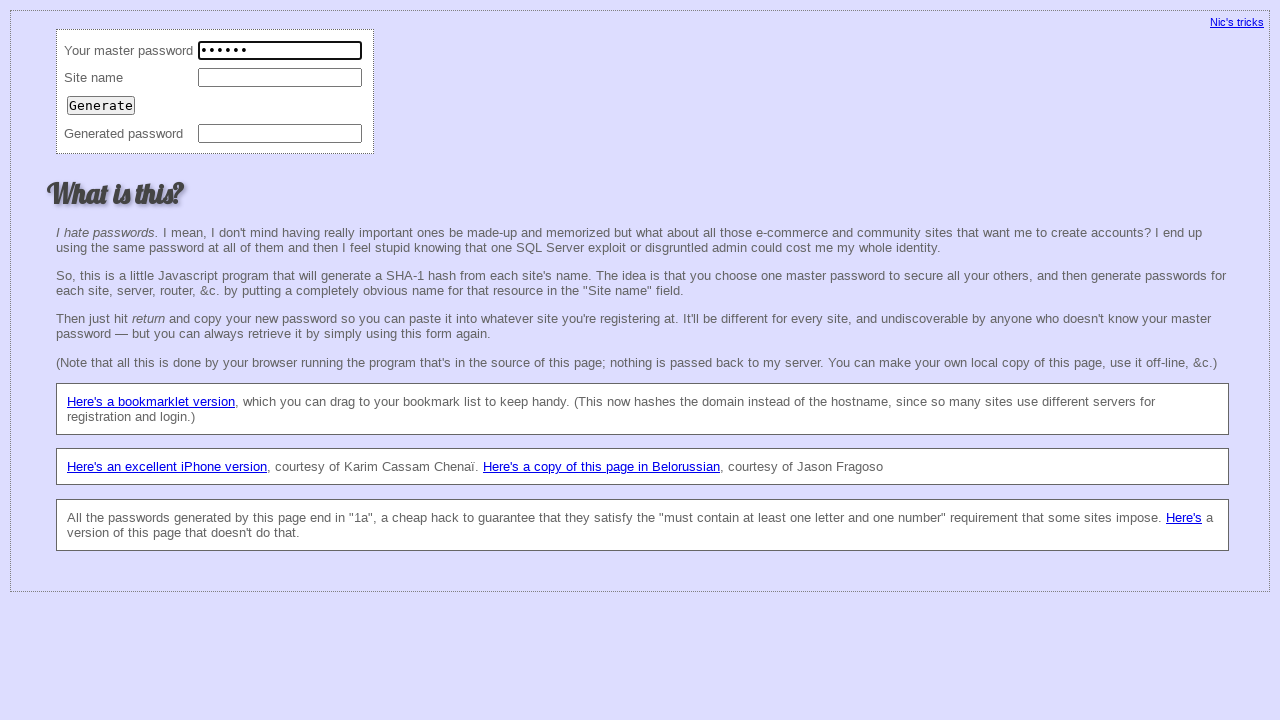

Cleared site name field on xpath=//td[text()='Site name']/following::input[1]
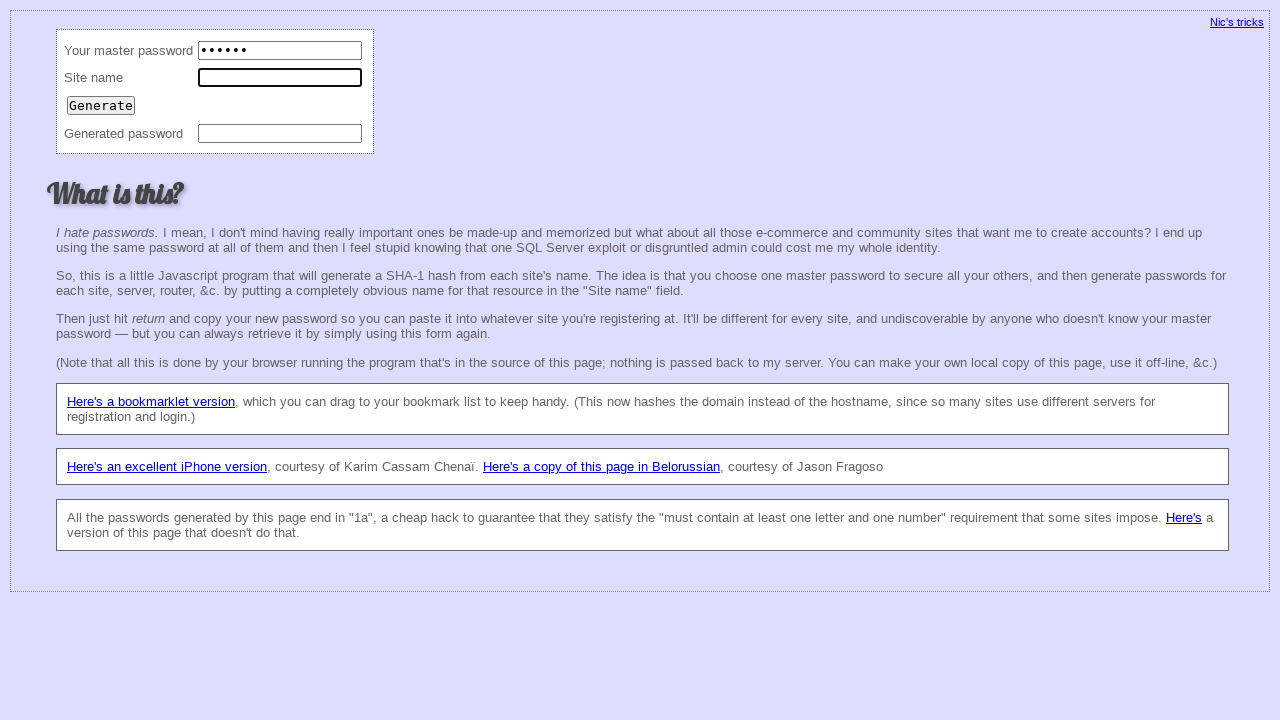

Filled site name field with '12345' on xpath=//td[text()='Site name']/following::input[1]
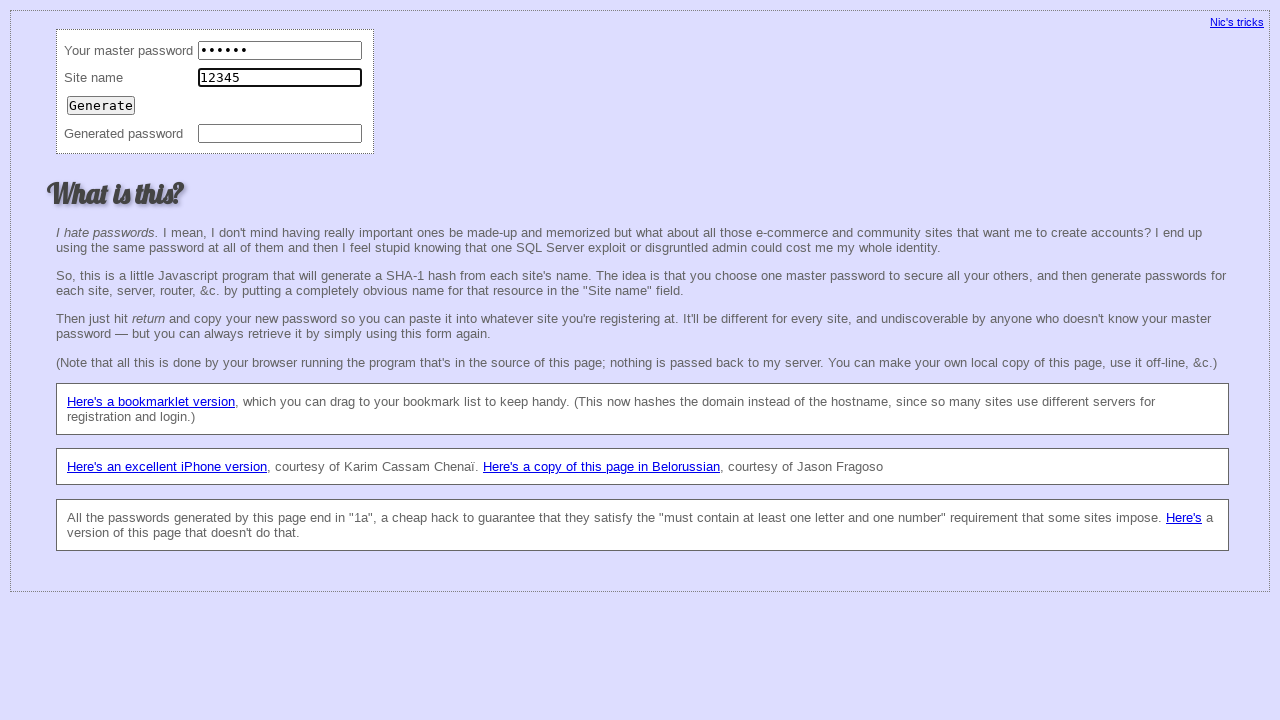

Clicked Generate button to generate password at (101, 105) on input[value='Generate']
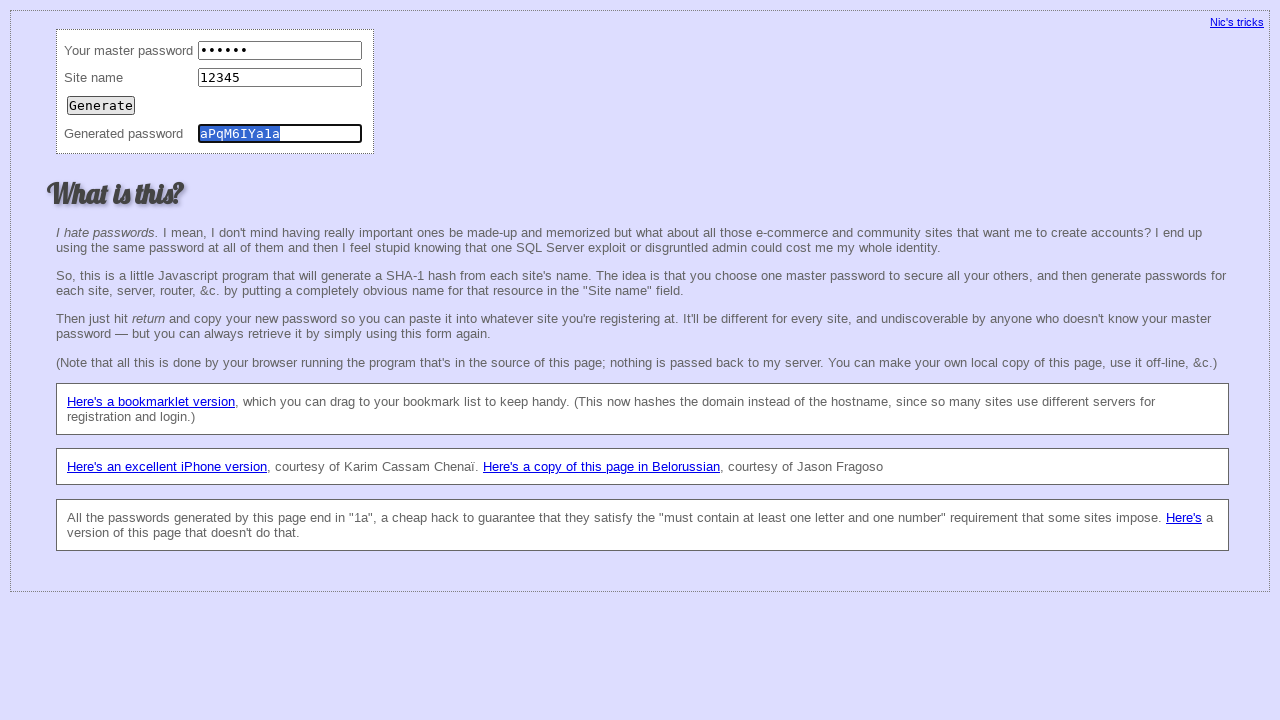

Retrieved generated password value: None
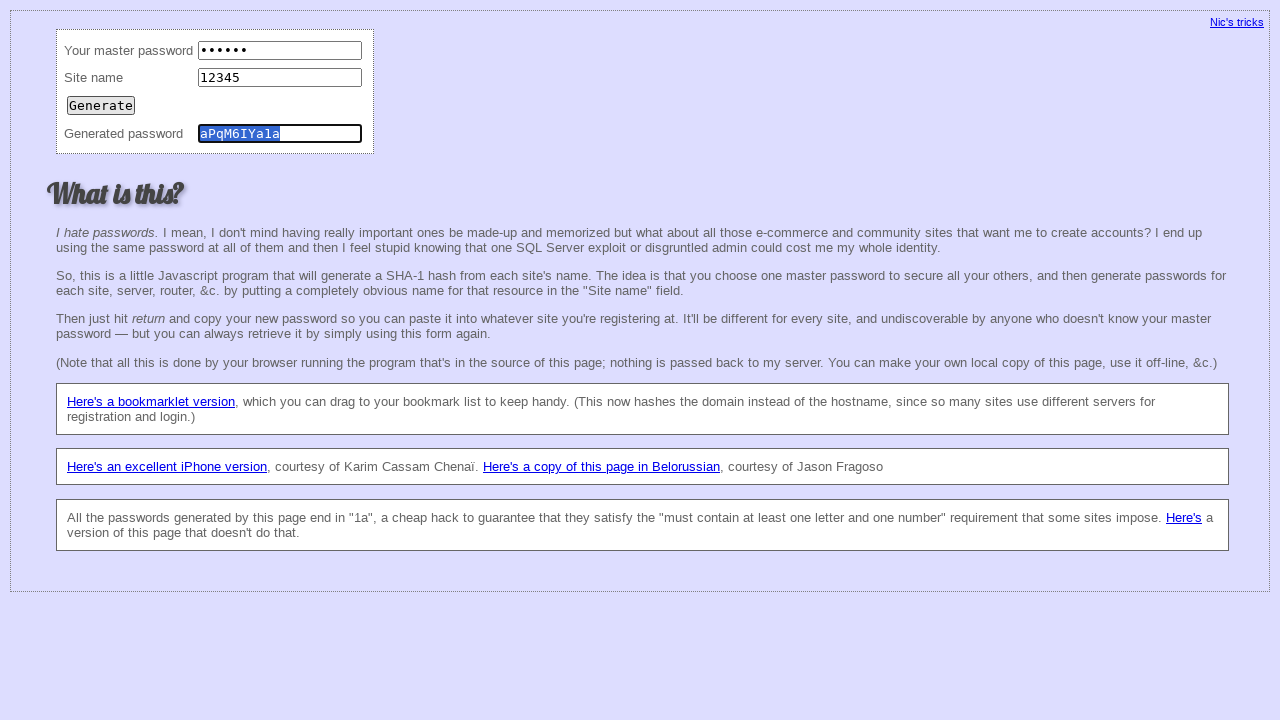

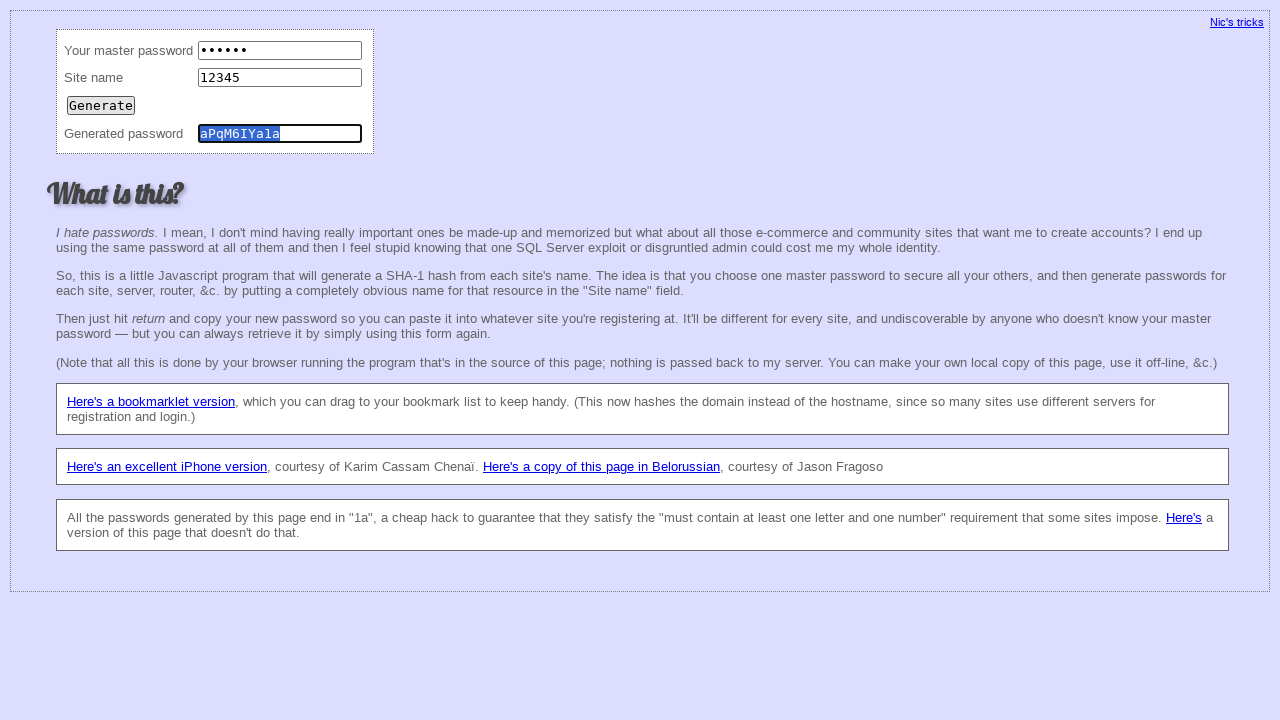